Tests radio button functionality by clicking different options and verifying they are selected

Starting URL: https://demoqa.com/radio-button

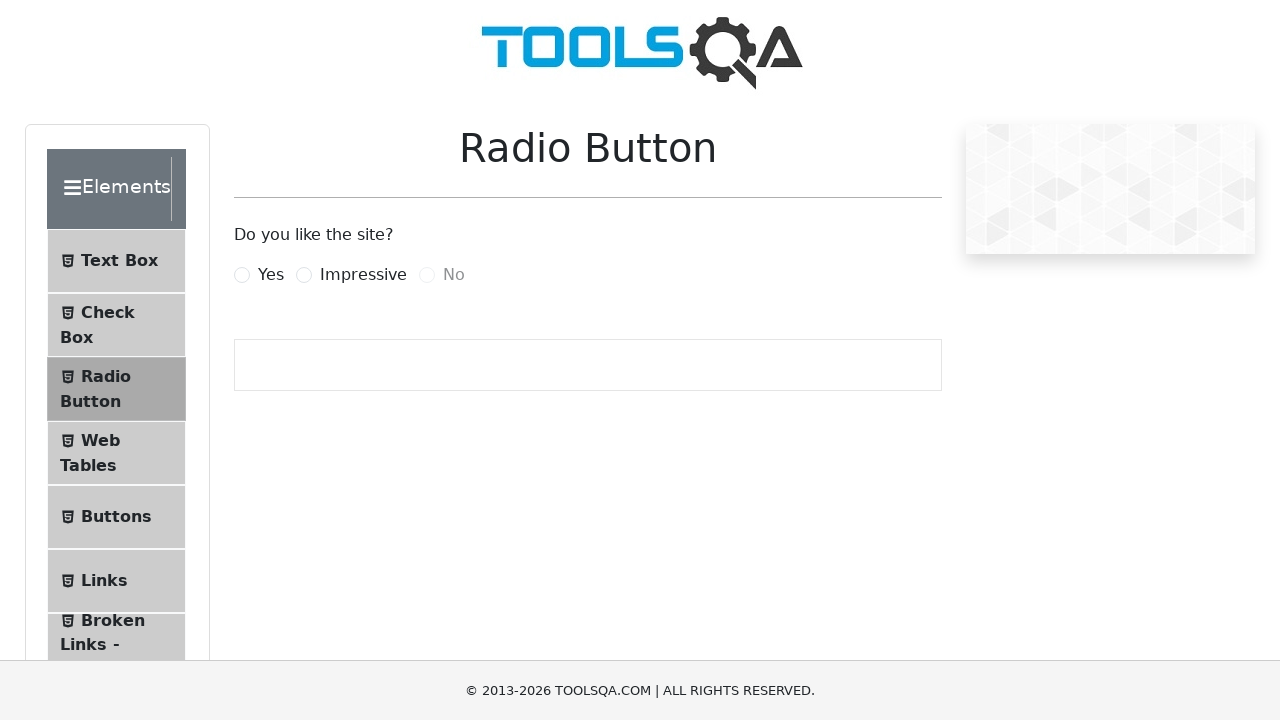

Clicked the 'Yes' radio button at (271, 275) on label[for='yesRadio']
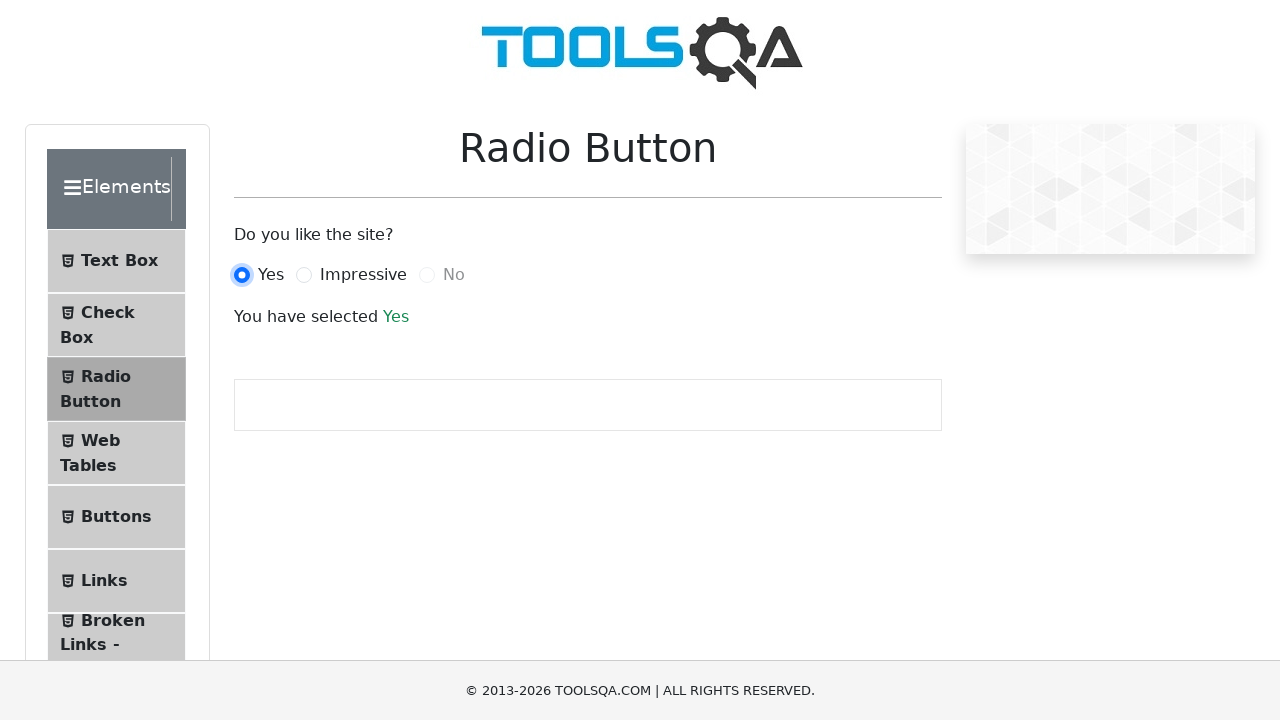

Selection message appeared after clicking 'Yes'
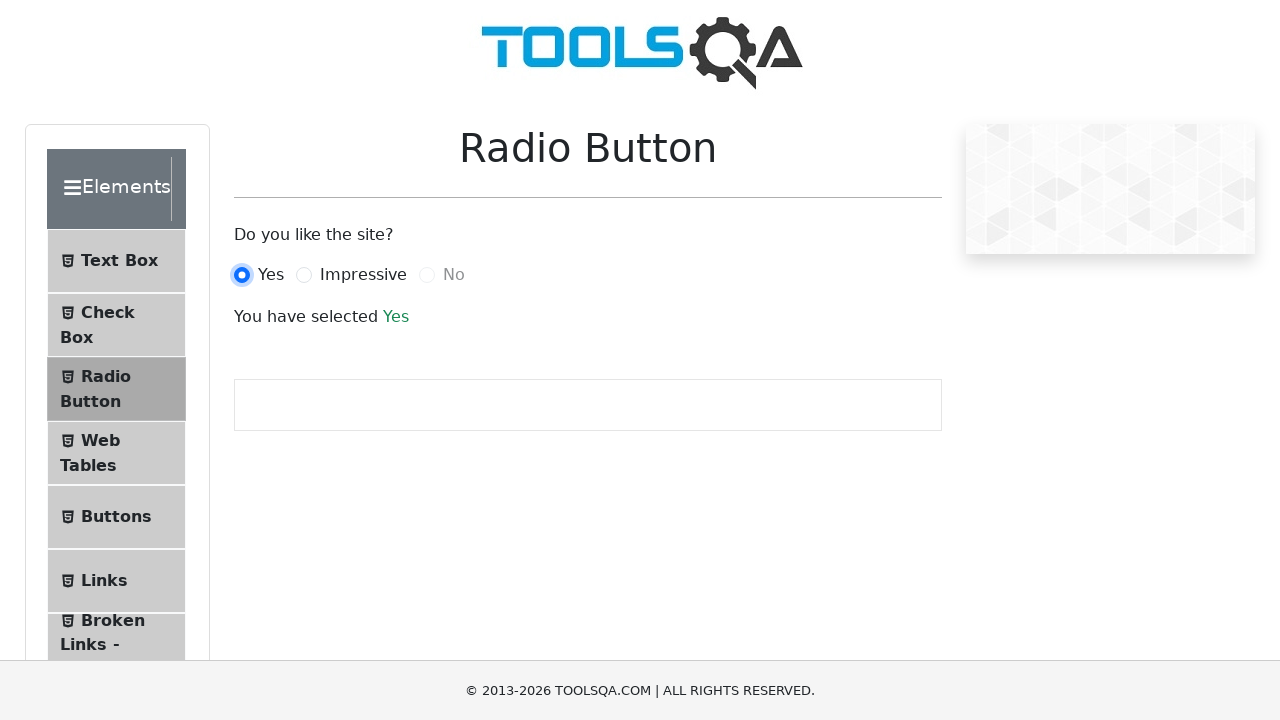

Clicked the 'Impressive' radio button at (363, 275) on label[for='impressiveRadio']
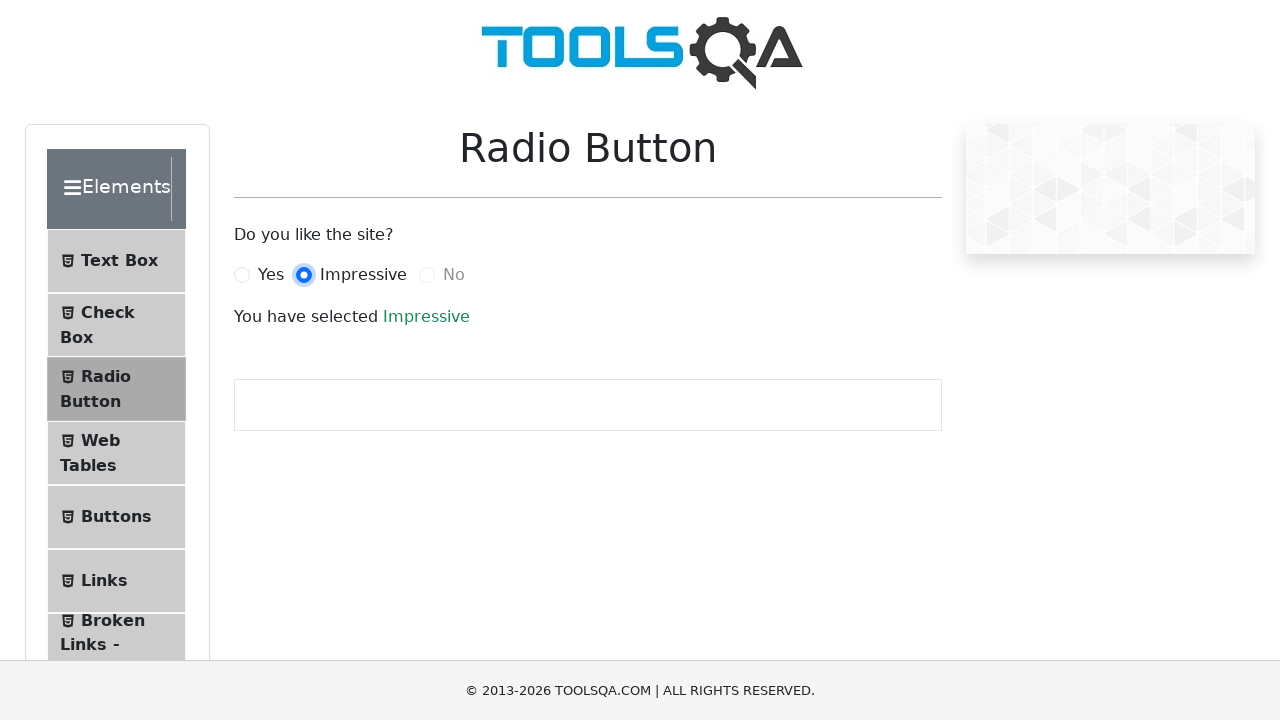

Selection message updated after clicking 'Impressive'
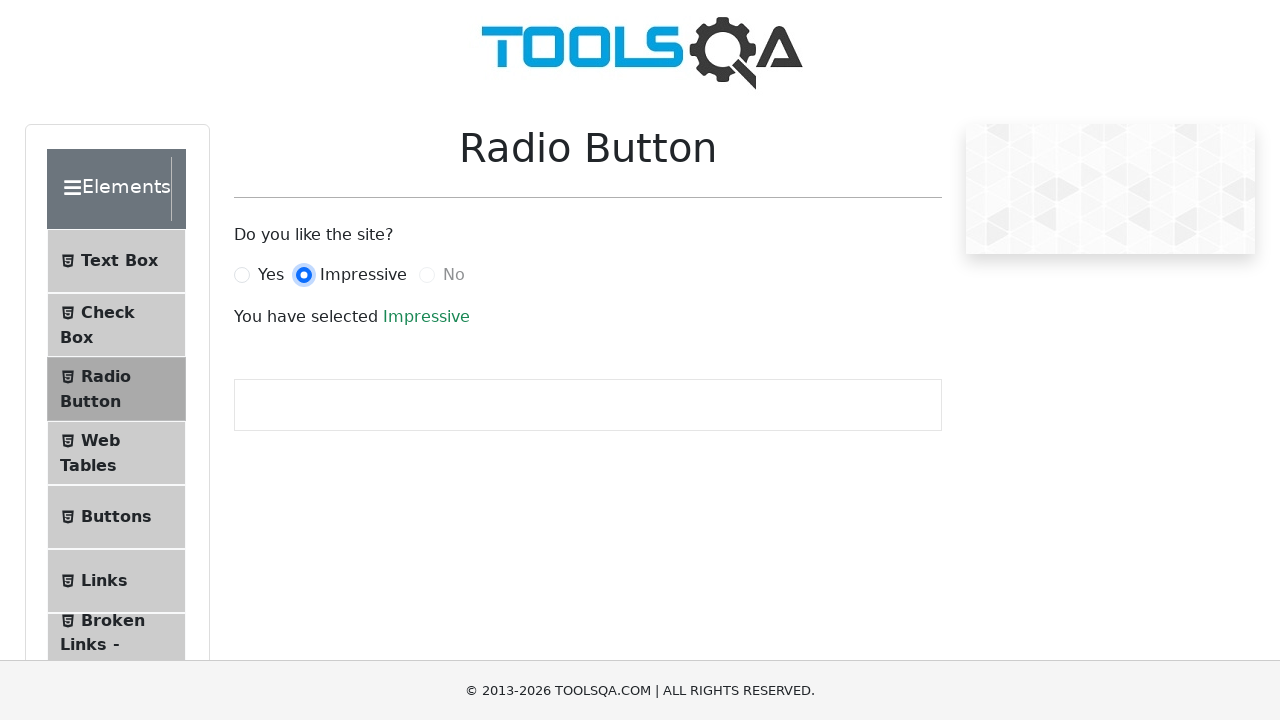

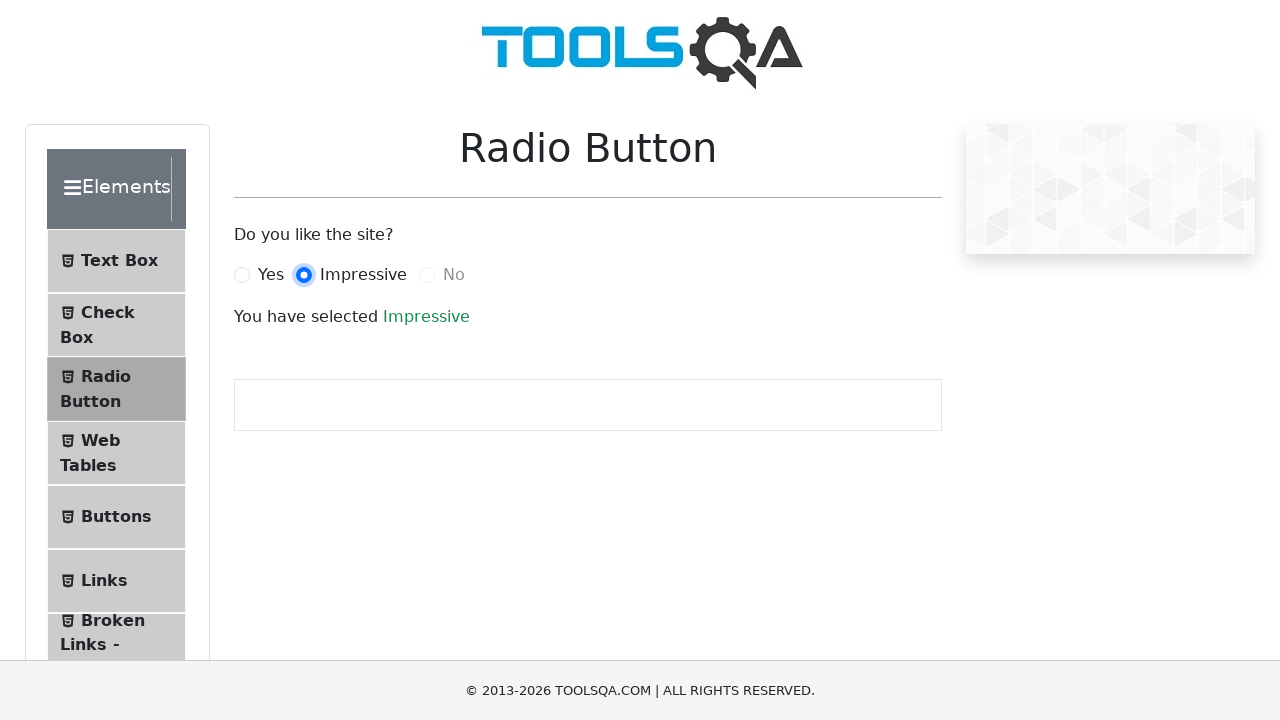